Tests a web form by filling a text input field with text and clicking the submit button, then verifies a message appears.

Starting URL: https://www.selenium.dev/selenium/web/web-form.html

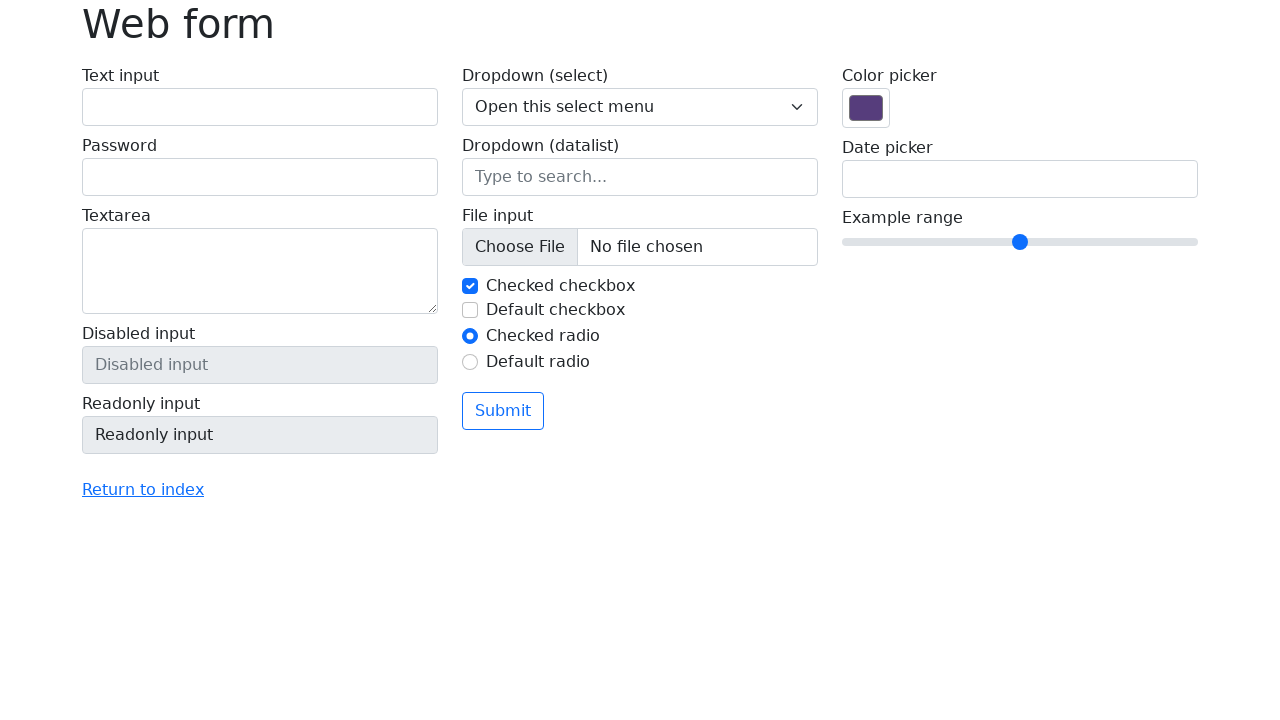

Filled text input field with 'Selenium' on input[name='my-text']
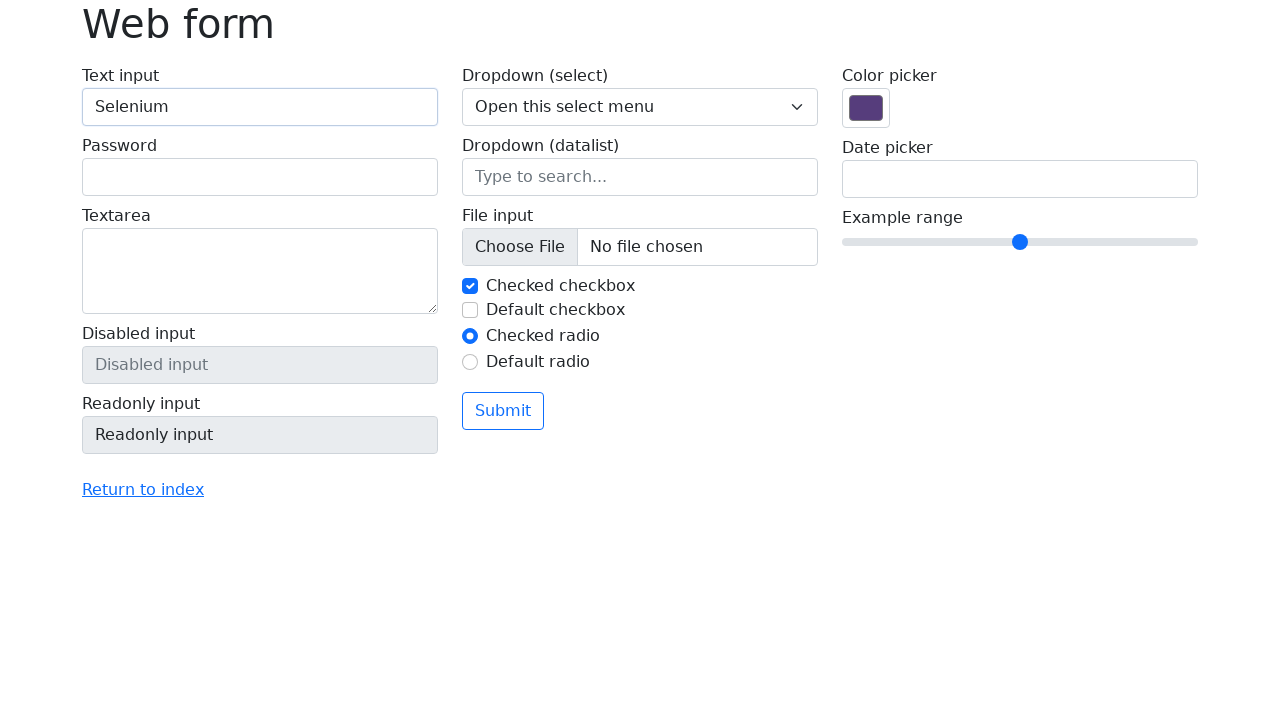

Clicked the submit button at (503, 411) on button
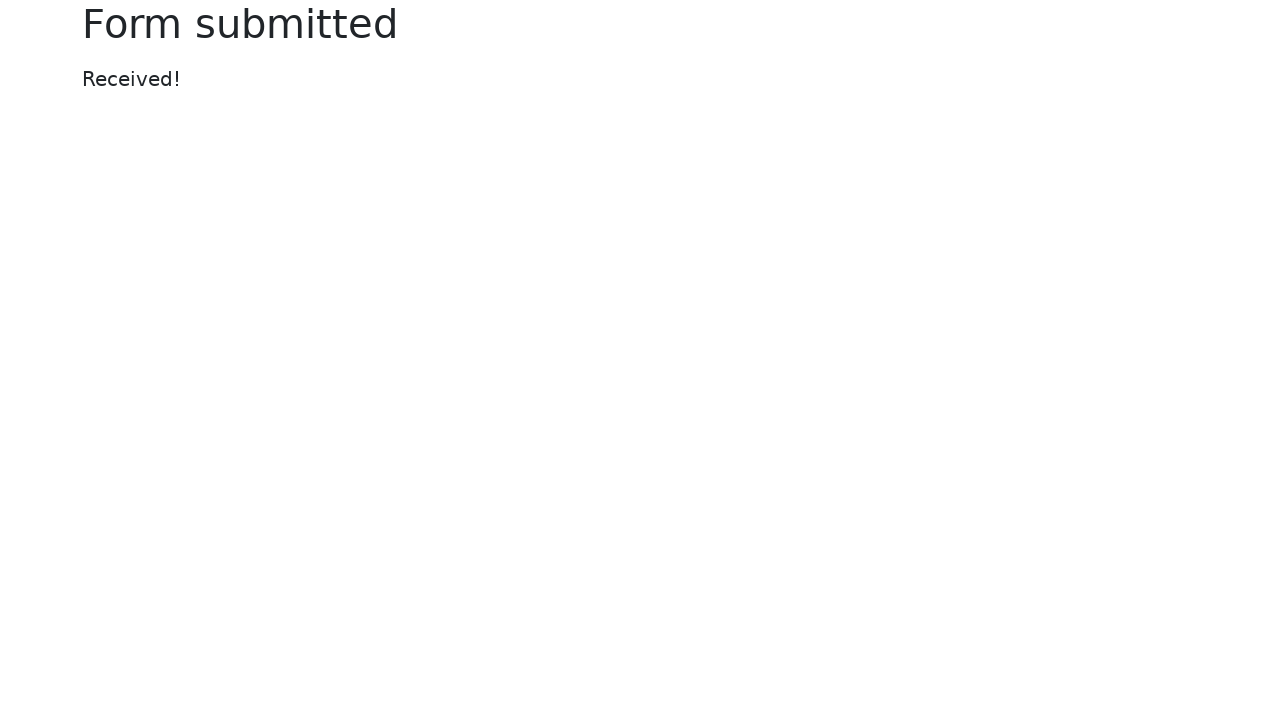

Confirmation message appeared
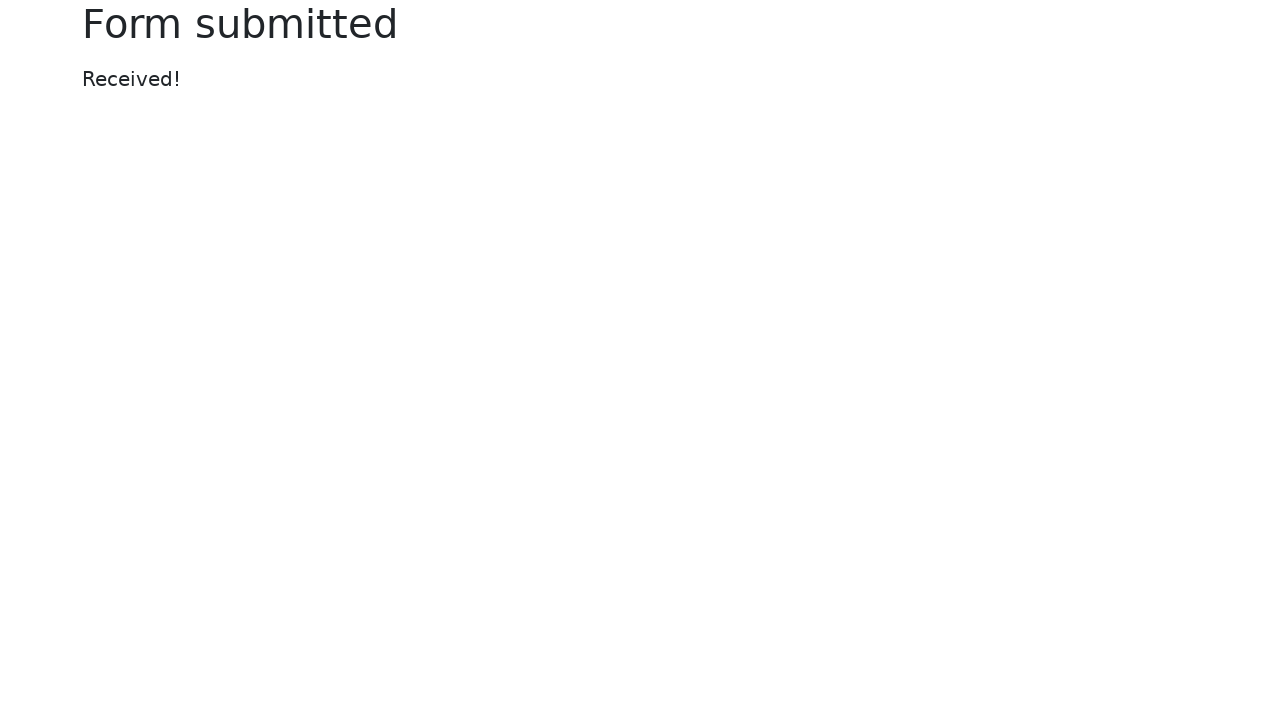

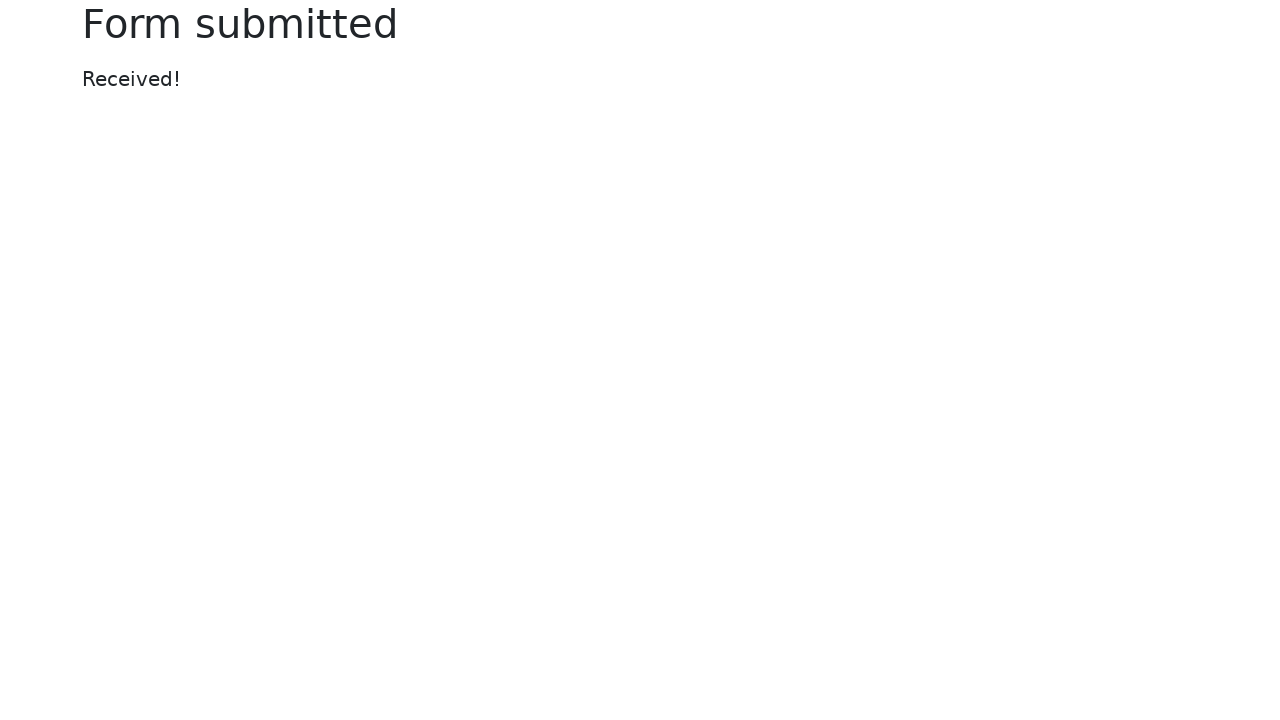